Tests a practice Angular form by filling various fields including email, password, checkboxes, radio buttons, text inputs, and dropdown selections, then submitting the form and verifying success message

Starting URL: https://rahulshettyacademy.com/angularpractice/

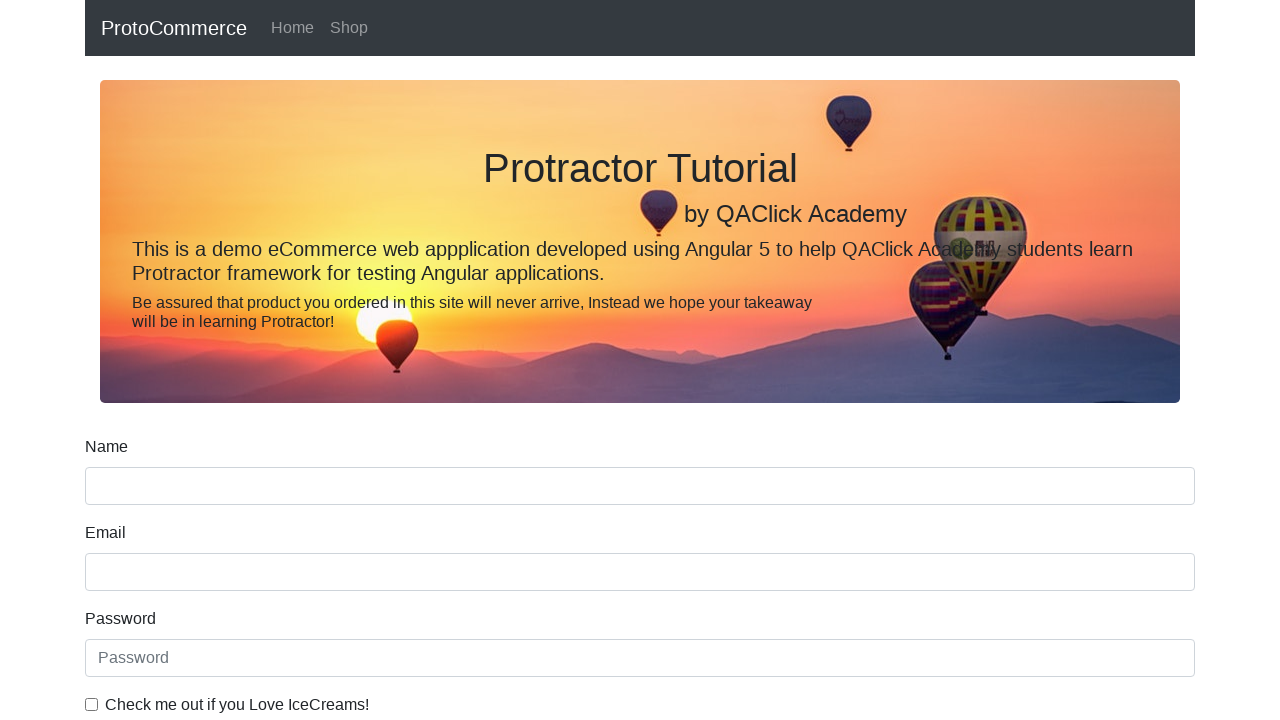

Filled email field with 'testuser2024@example.com' on input[name='email']
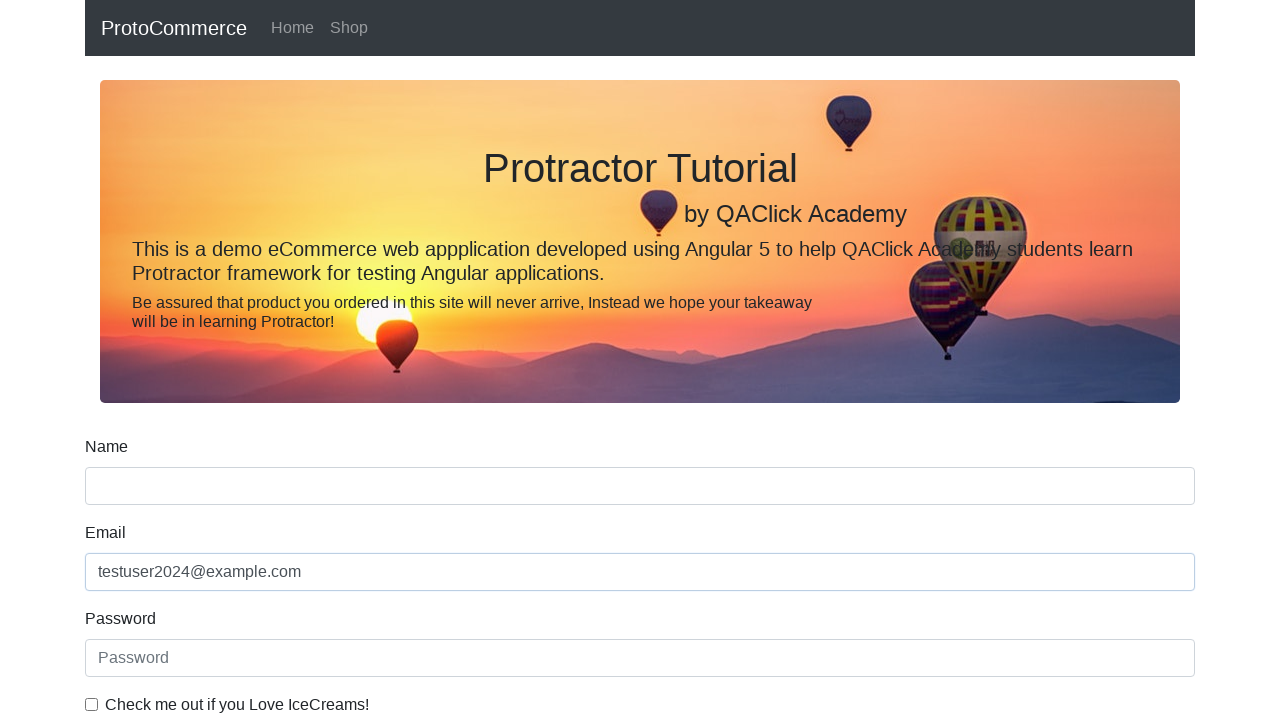

Filled password field with 'TestPass123!' on #exampleInputPassword1
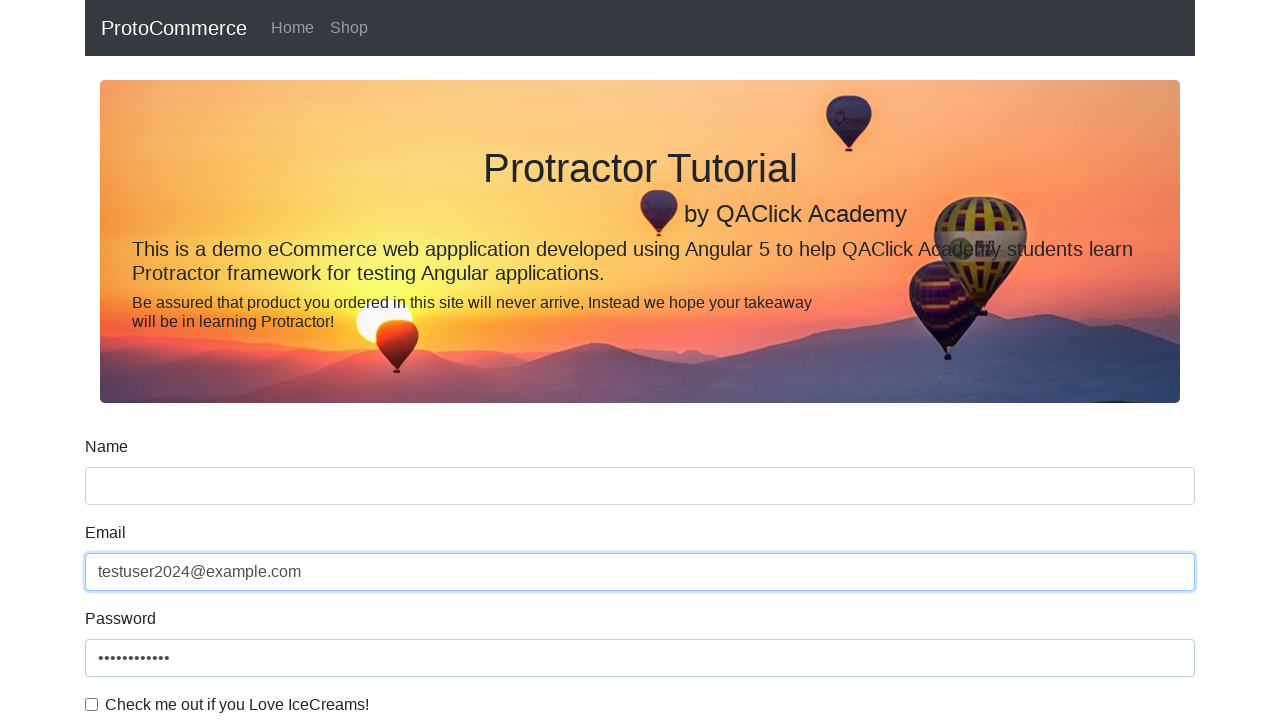

Checked the example checkbox at (92, 704) on #exampleCheck1
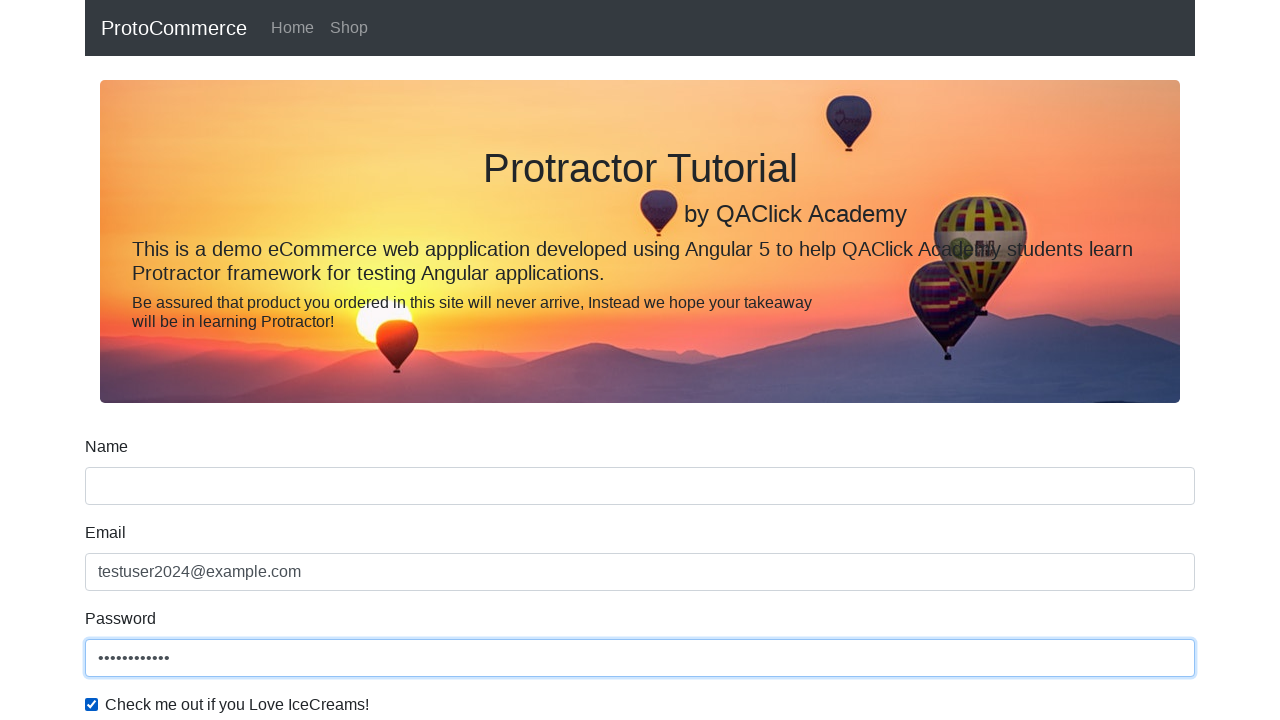

Filled name field with 'John Anderson' on input[name='name']
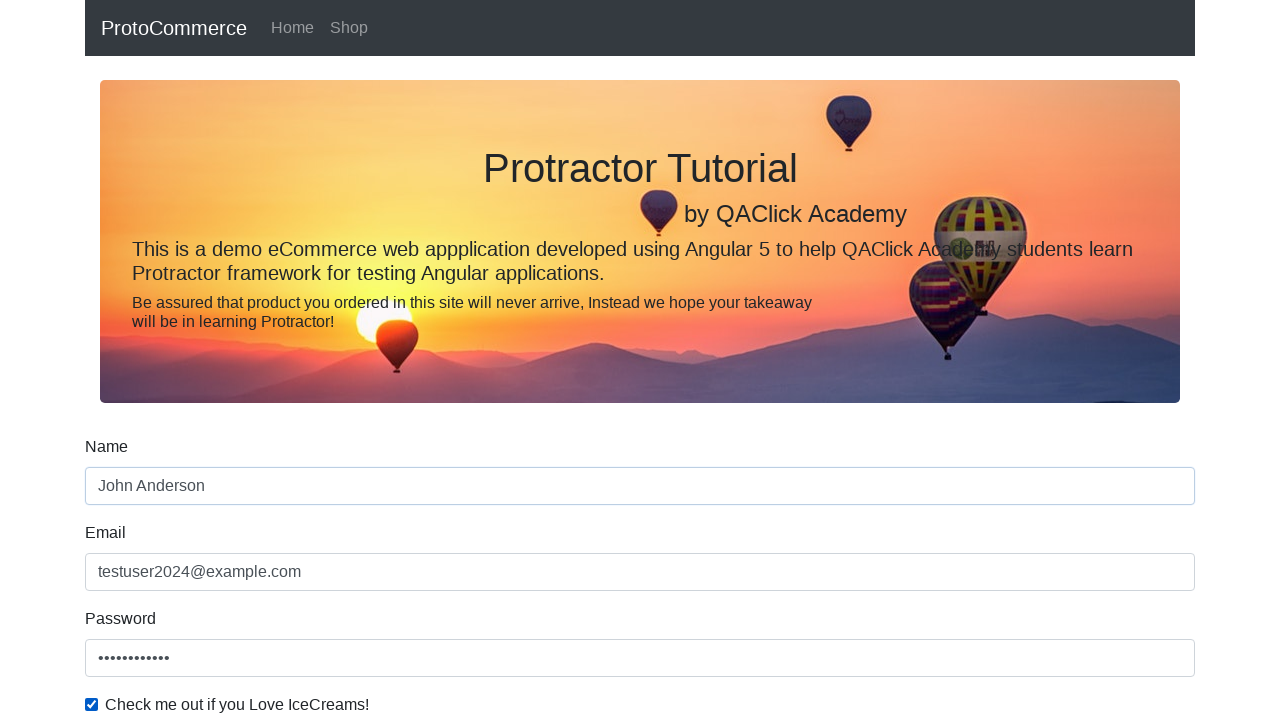

Selected employment status radio button at (238, 360) on #inlineRadio1
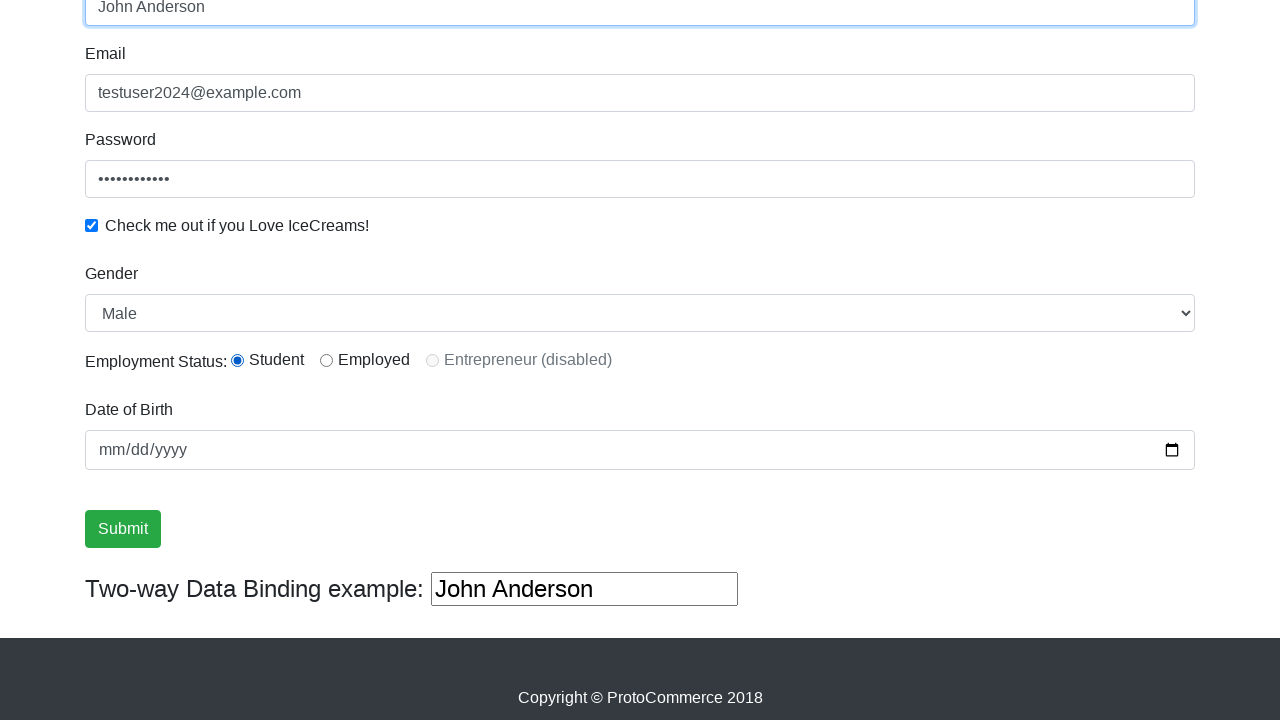

Filled two-way data binding field with 'Test data for binding' on (//input[@type='text'])[3]
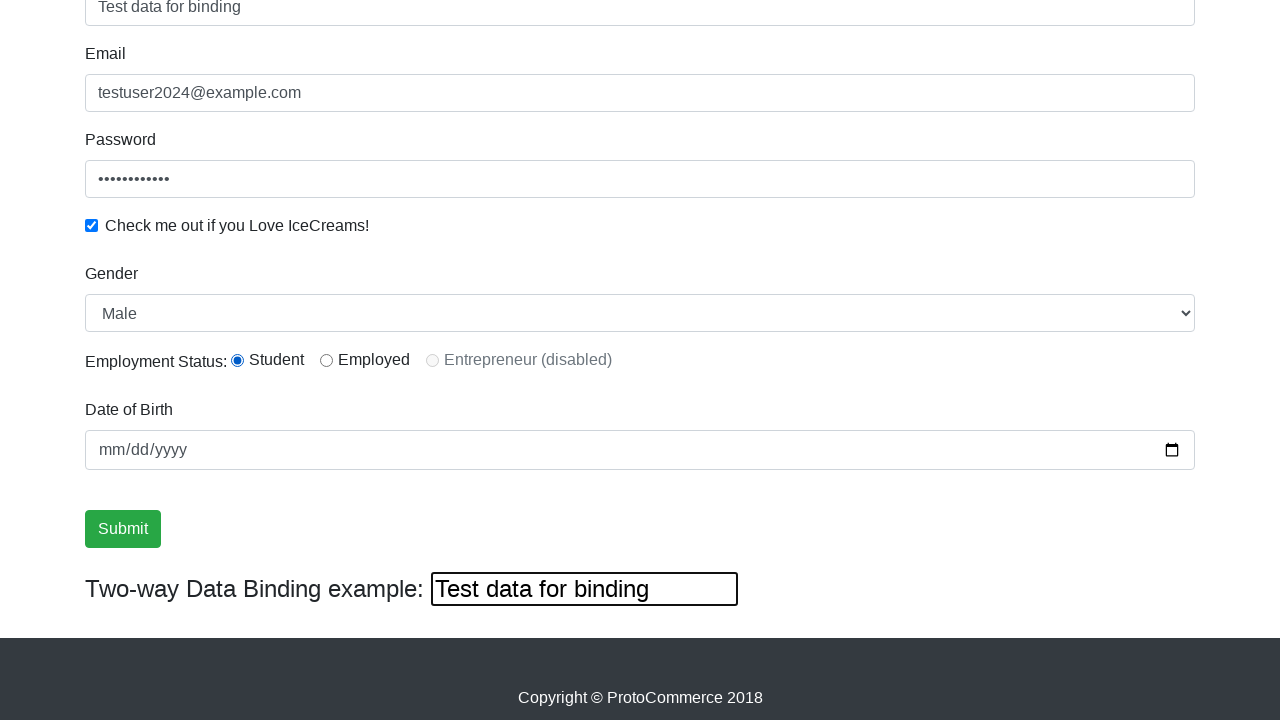

Selected dropdown option by index 1 on #exampleFormControlSelect1
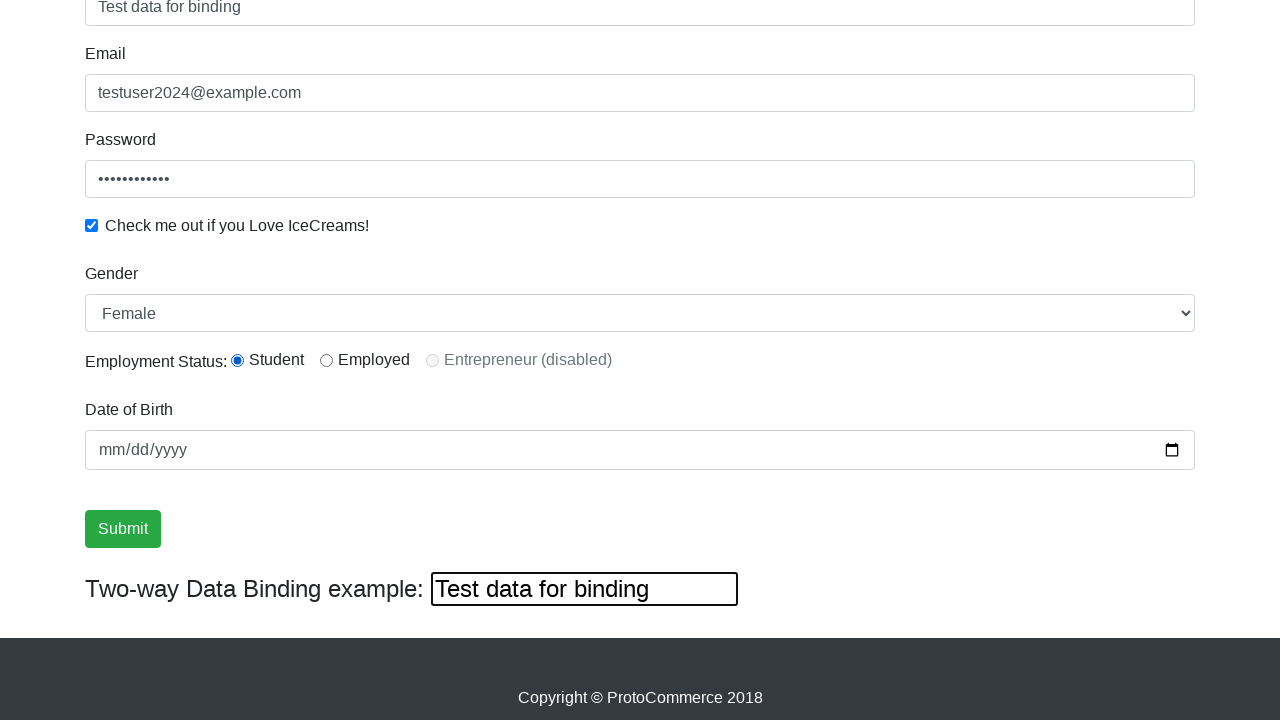

Selected 'Female' from dropdown by label on #exampleFormControlSelect1
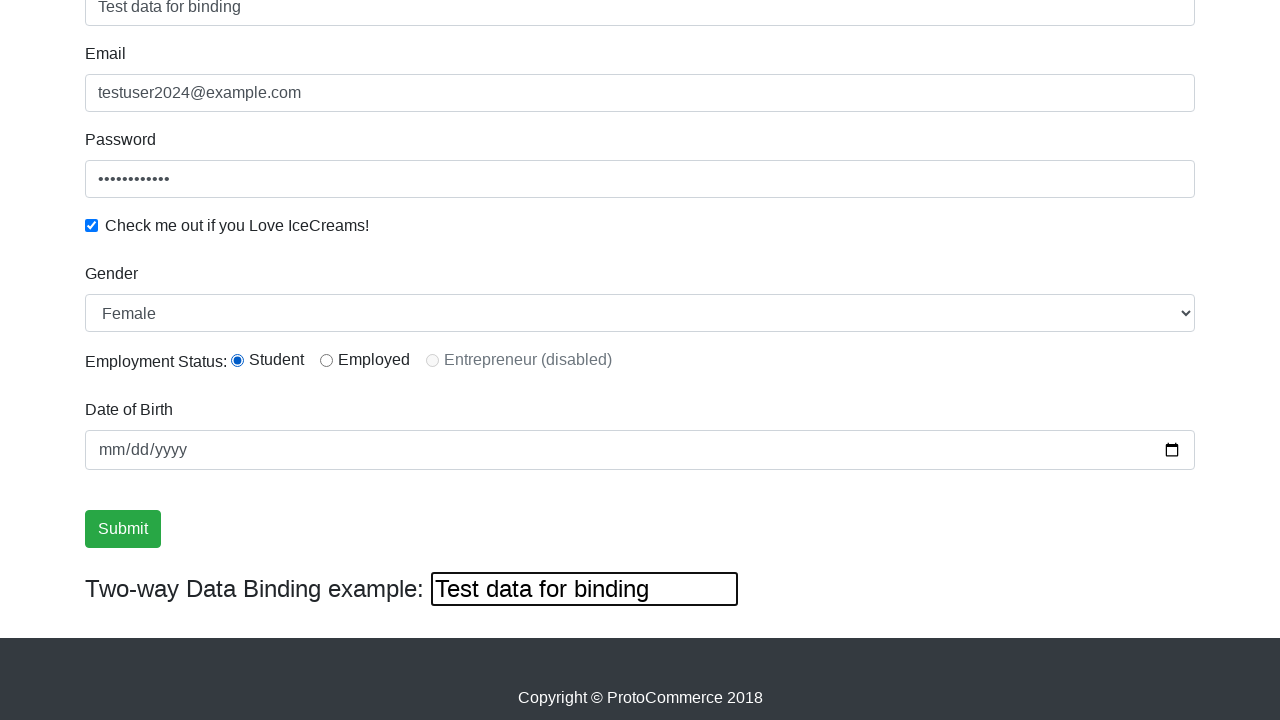

Clicked Submit button to submit the form at (123, 529) on xpath=//input[@value='Submit']
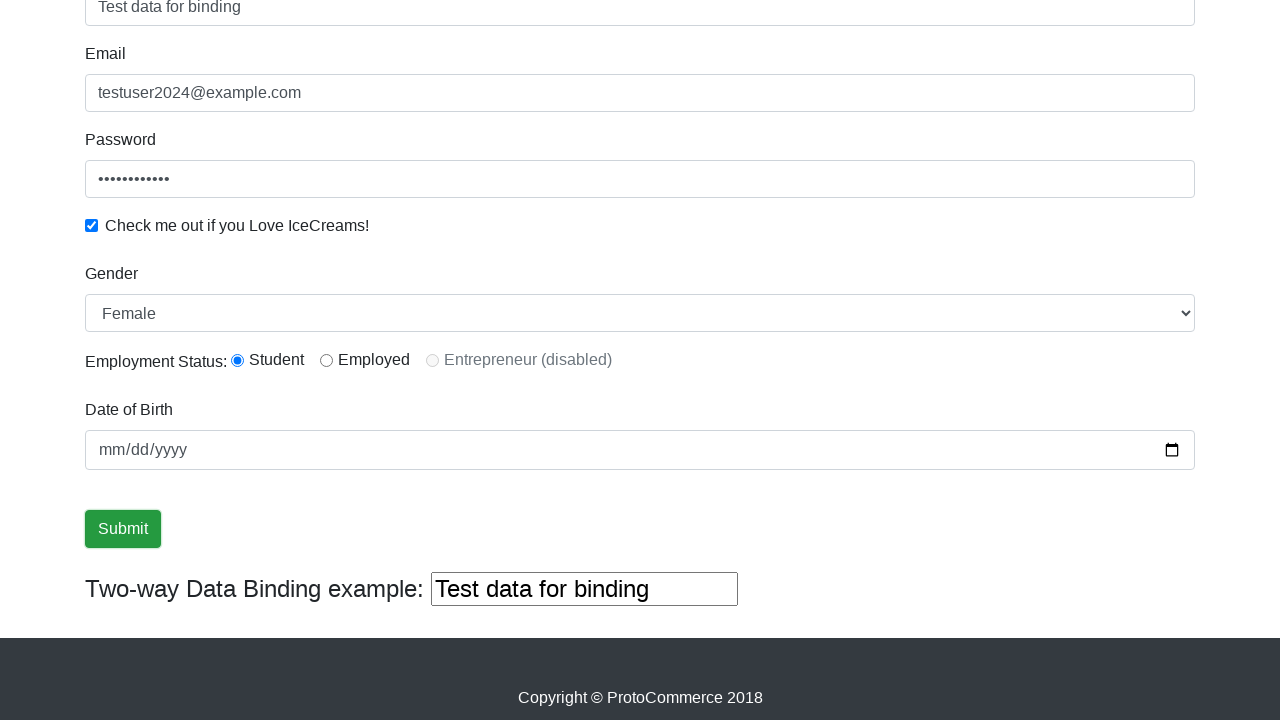

Success message alert appeared
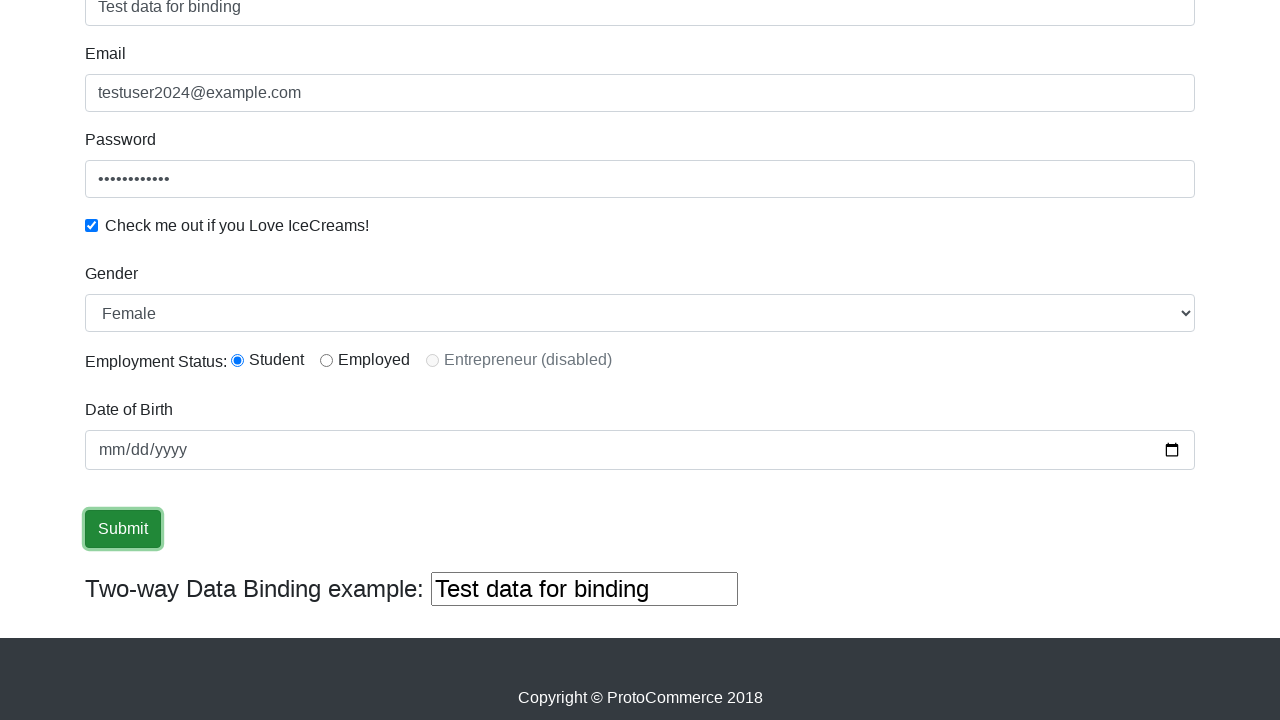

Retrieved success message: '
                    ×
                    Success! The Form has been submitted successfully!.
                  '
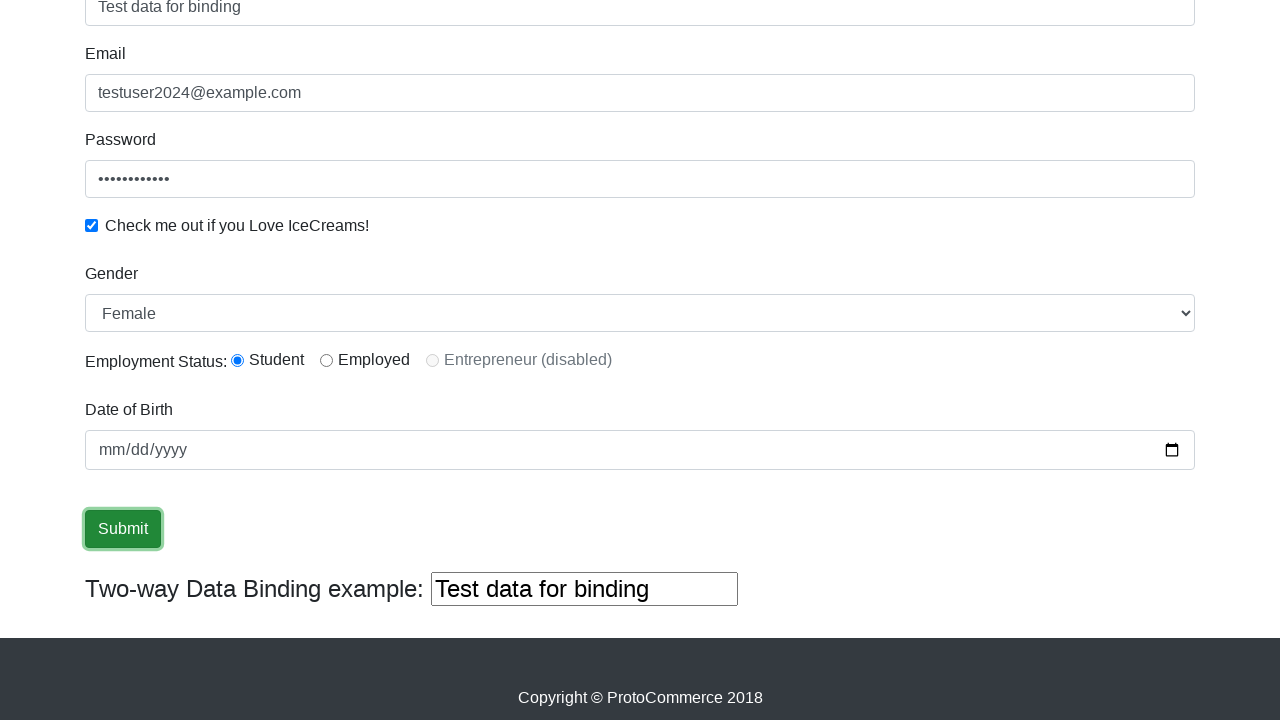

Verified success message contains 'Success'
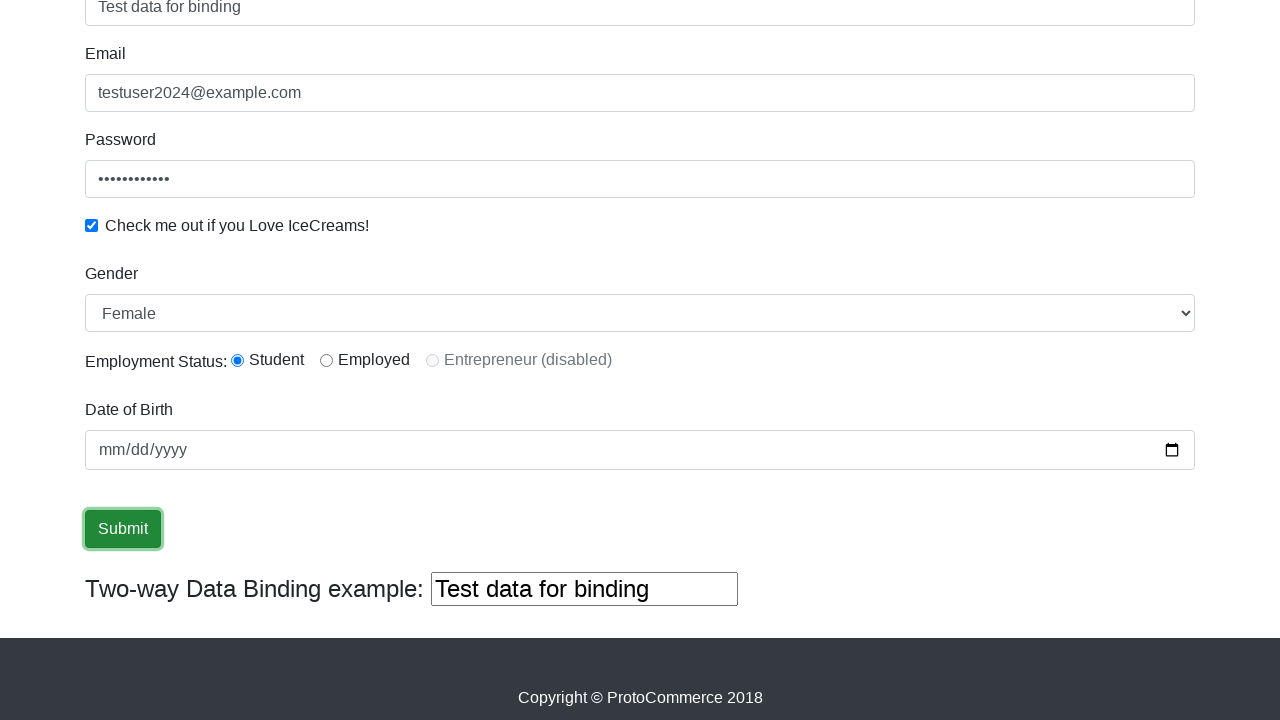

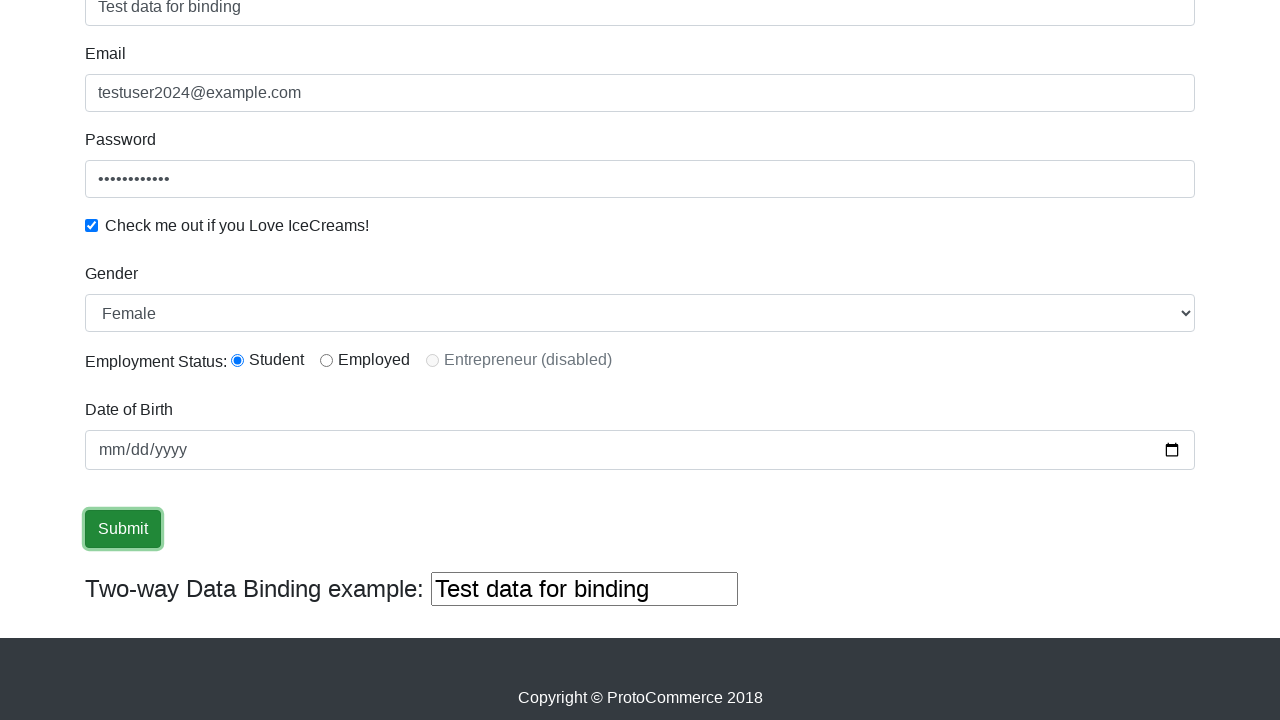